Tests clicking Status link in footer to navigate to status page

Starting URL: https://github.com/mobile

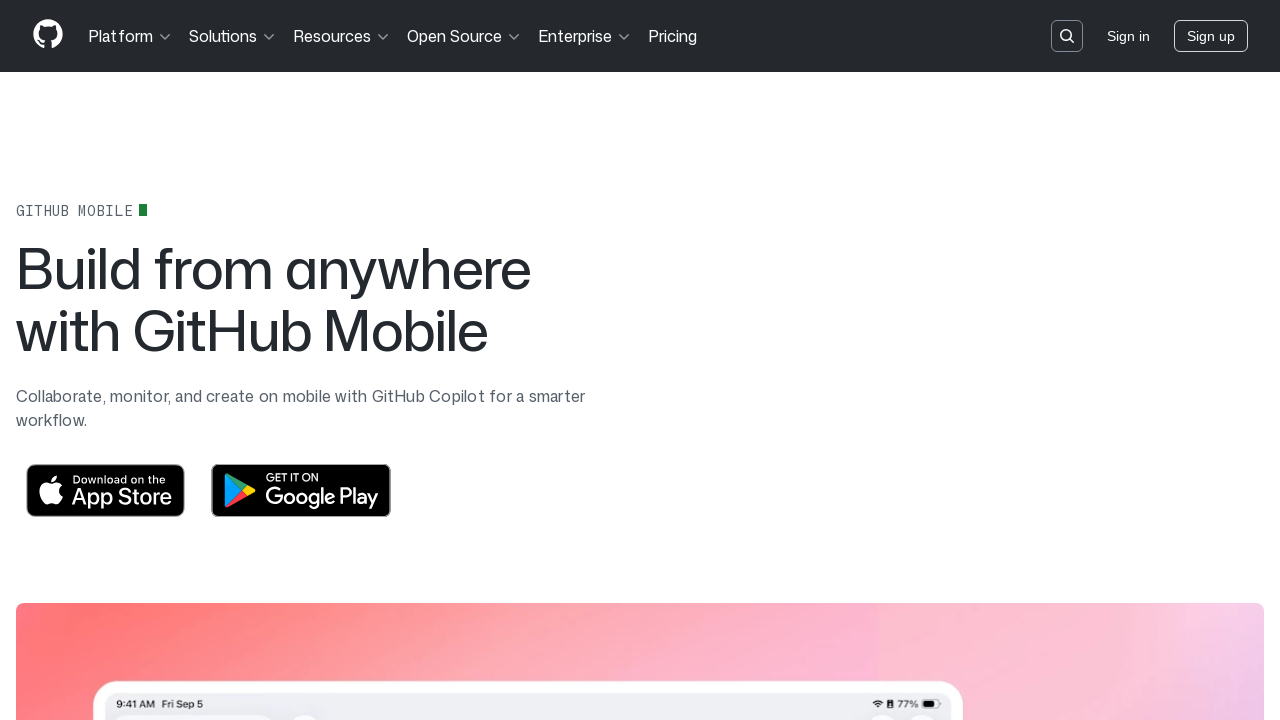

Clicked Status link in footer to navigate to status page at (892, 404) on footer >> text=Status
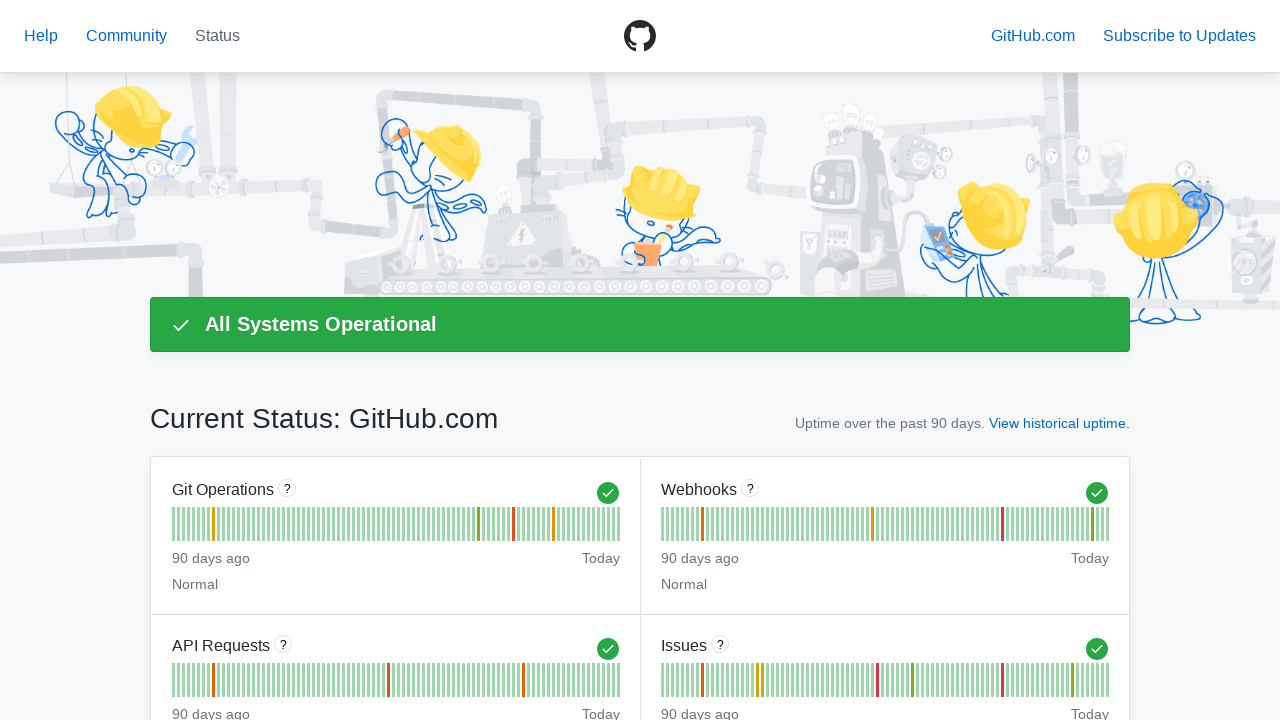

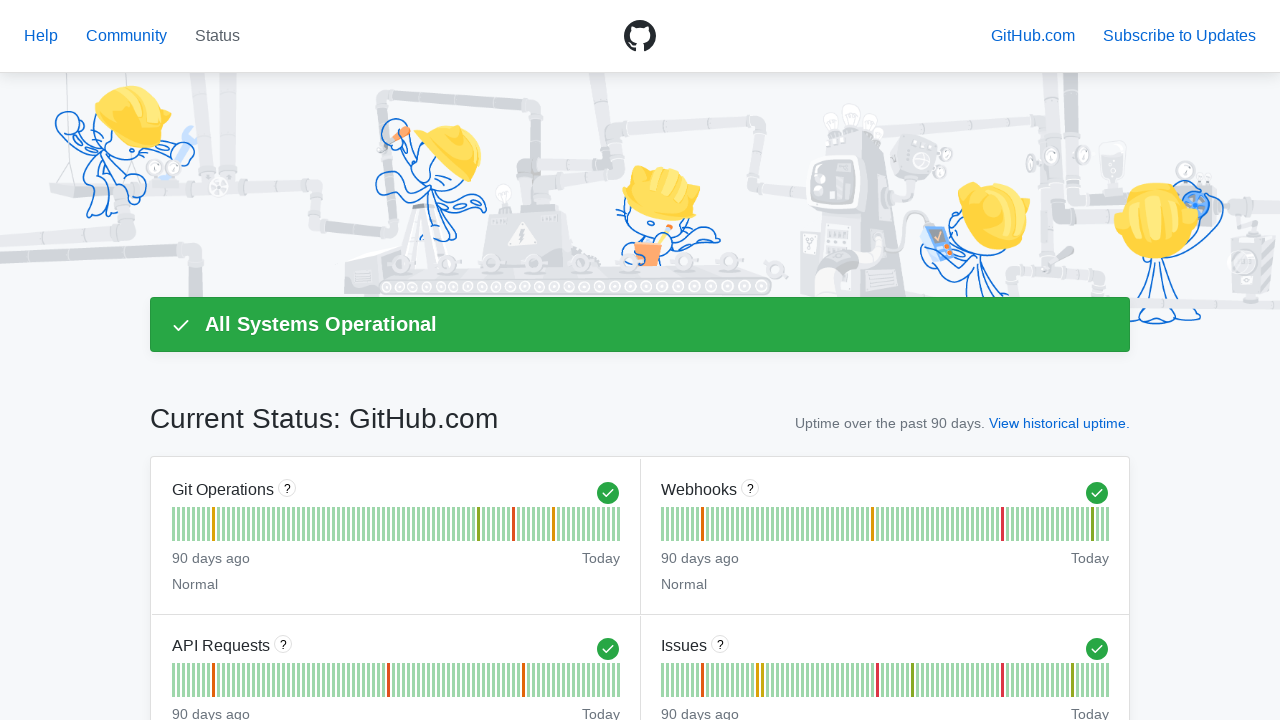